Tests a data types form by filling in various fields (name, address, email, phone, city, country, job, company) with valid data except leaving zip-code empty, then submits and verifies that filled fields show green background while the empty zip-code field shows red background indicating validation error.

Starting URL: https://bonigarcia.dev/selenium-webdriver-java/data-types.html

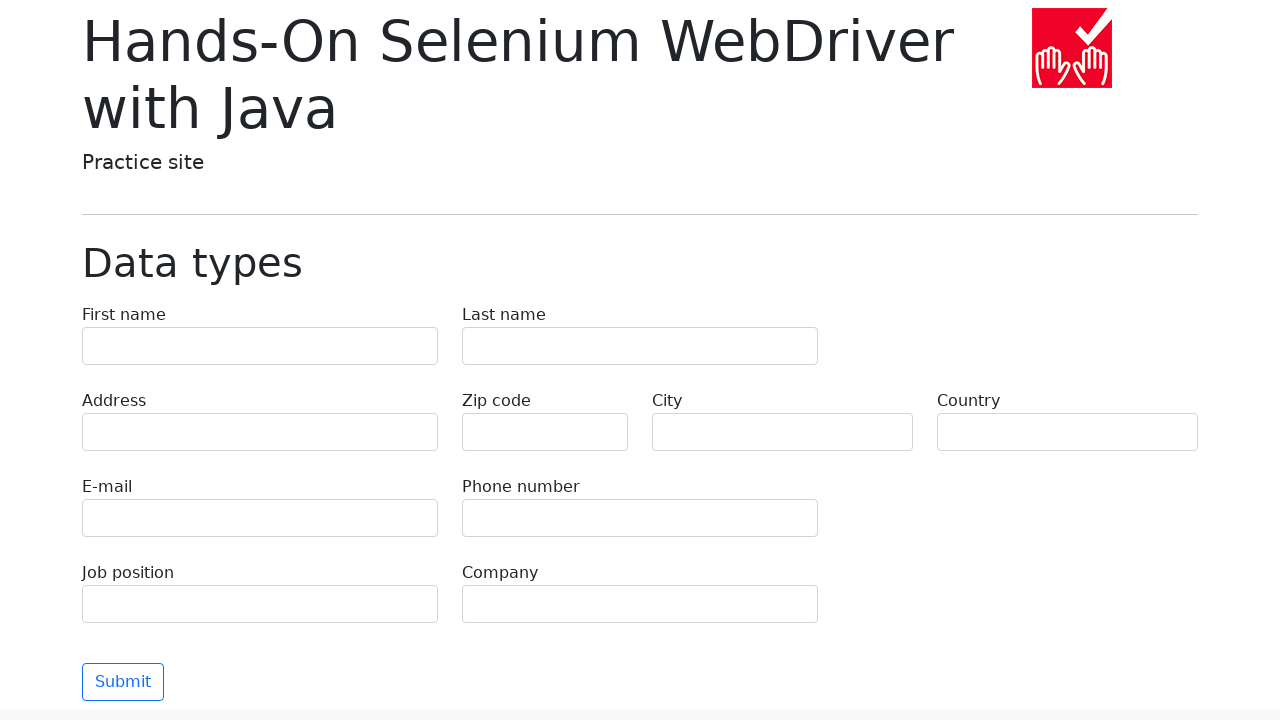

Filled 'first-name' field with 'Иван' on input[name='first-name']
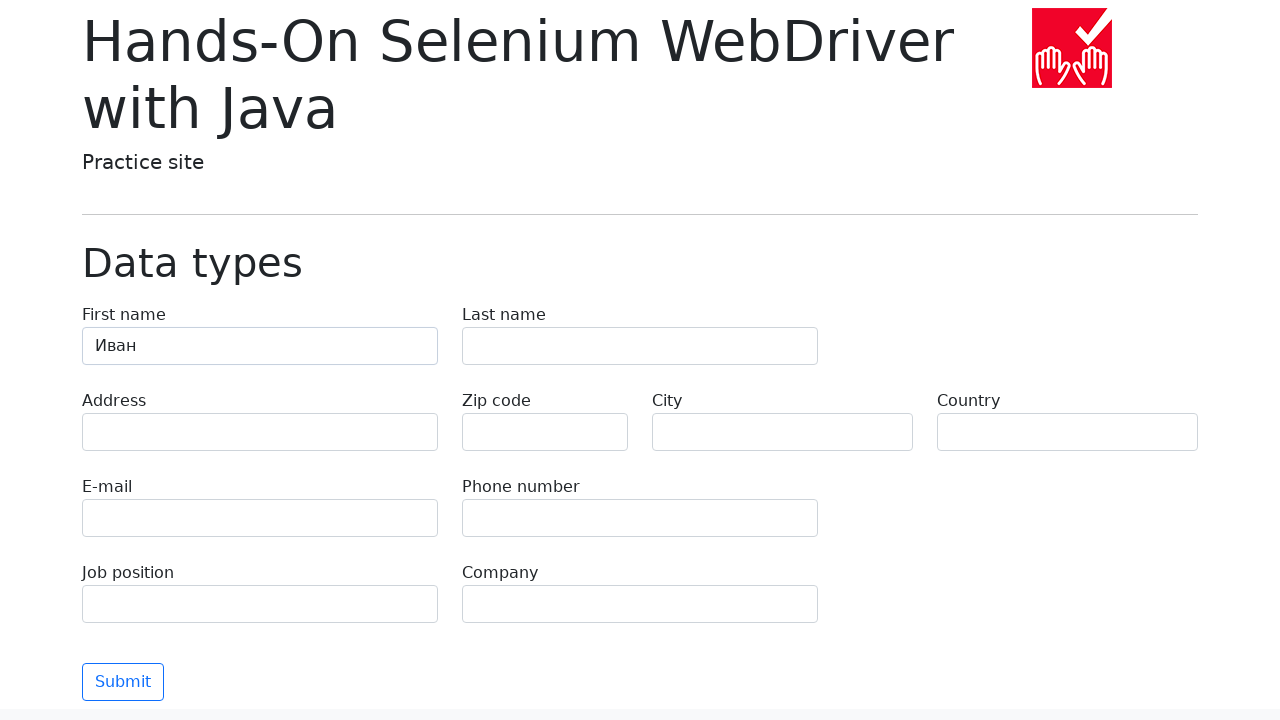

Filled 'last-name' field with 'Петров' on input[name='last-name']
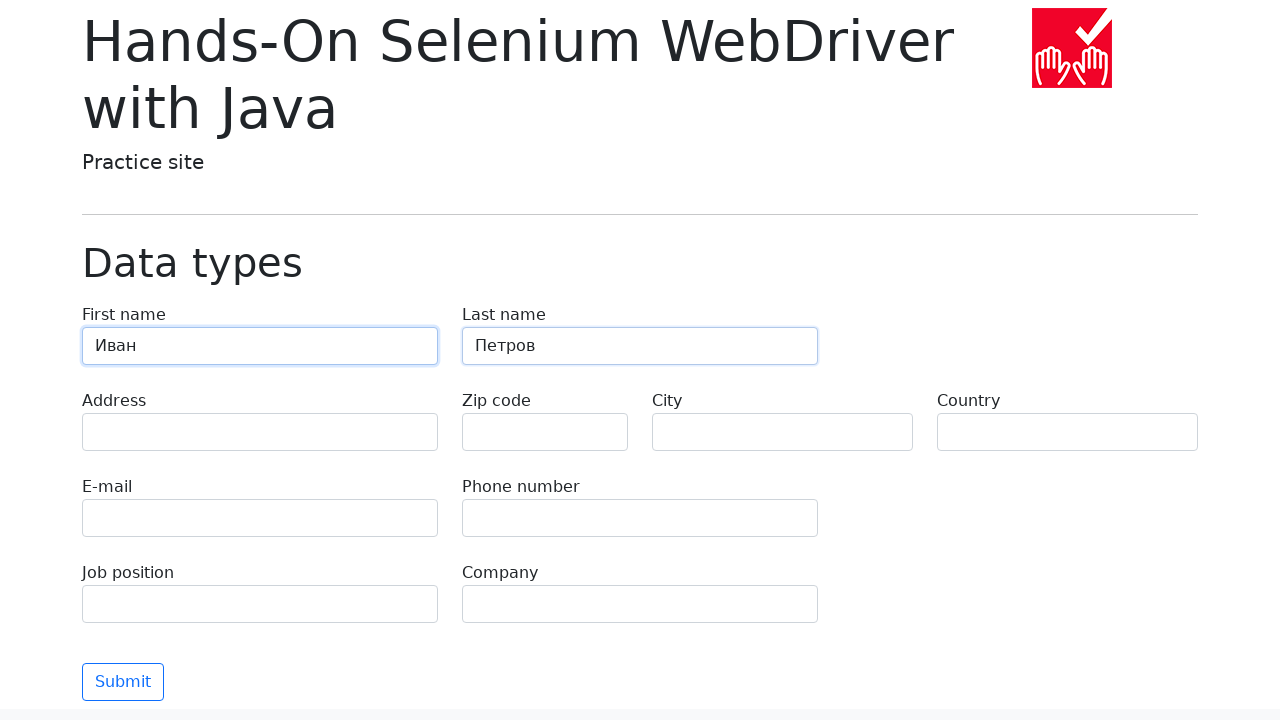

Filled 'address' field with 'Ленина, 55-3' on input[name='address']
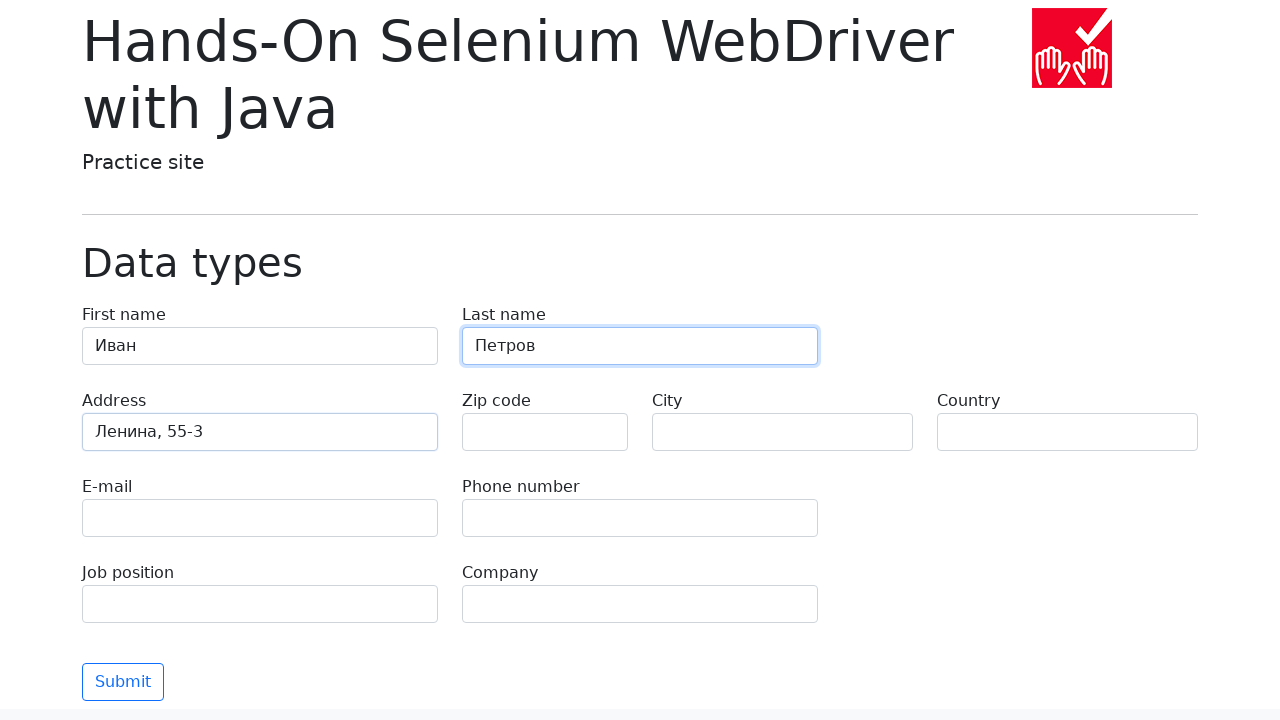

Filled 'e-mail' field with 'test@skypro.com' on input[name='e-mail']
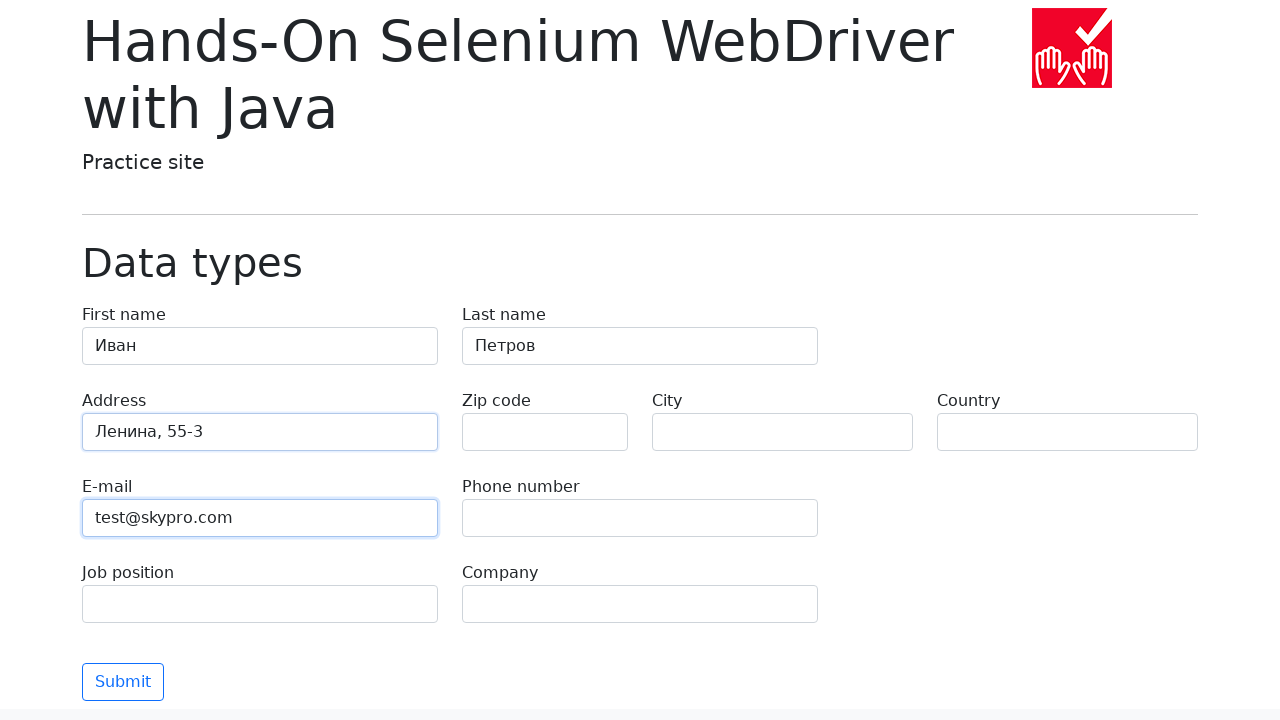

Filled 'phone' field with '+7985899998787' on input[name='phone']
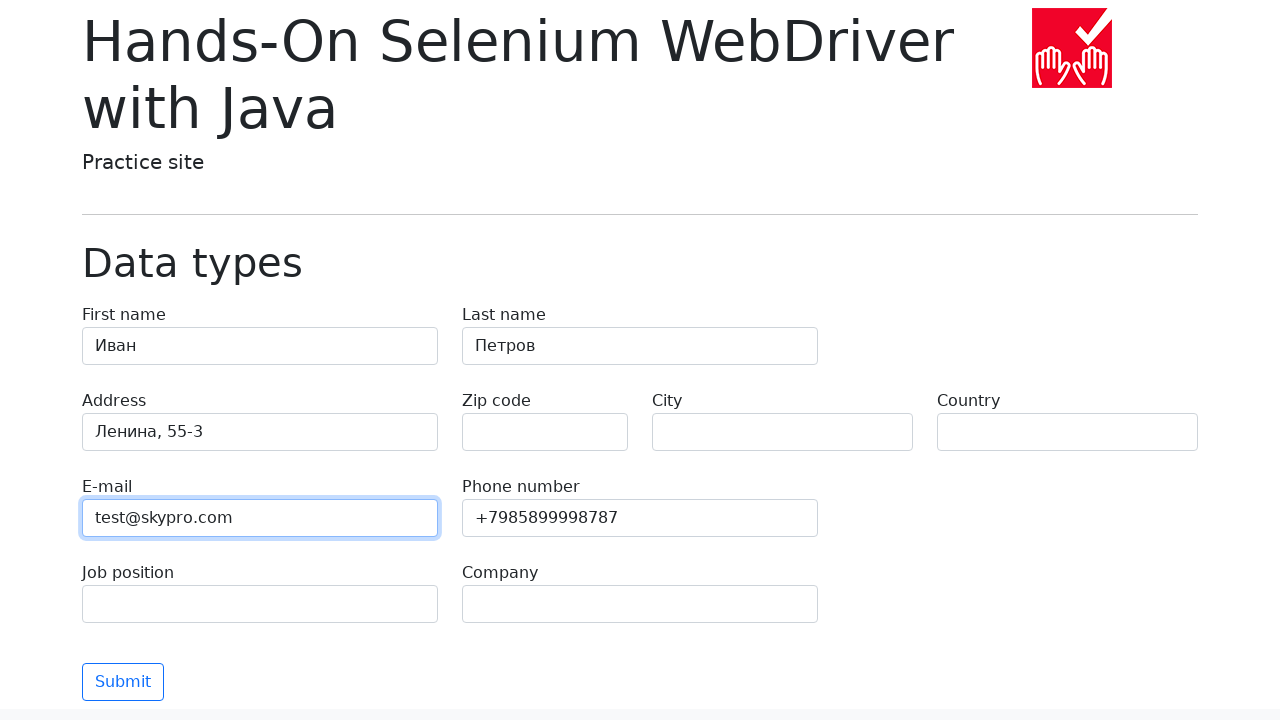

Left 'zip-code' field empty on input[name='zip-code']
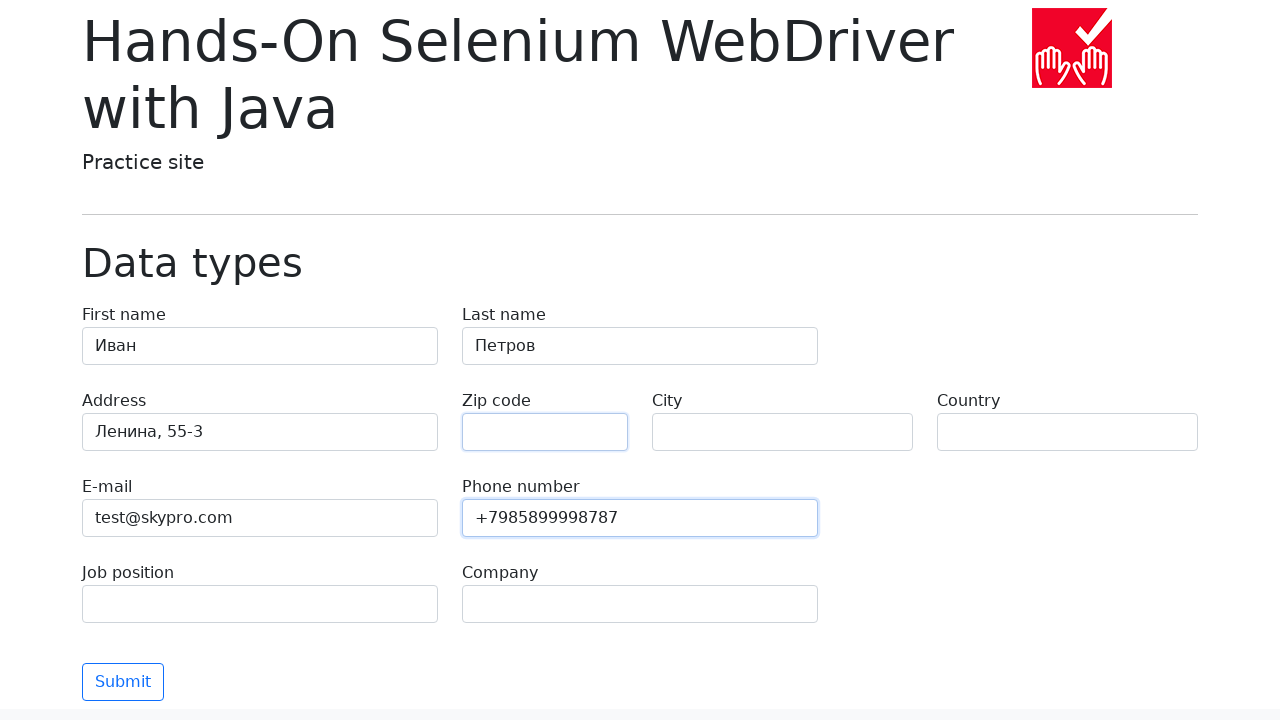

Filled 'city' field with 'Москва' on input[name='city']
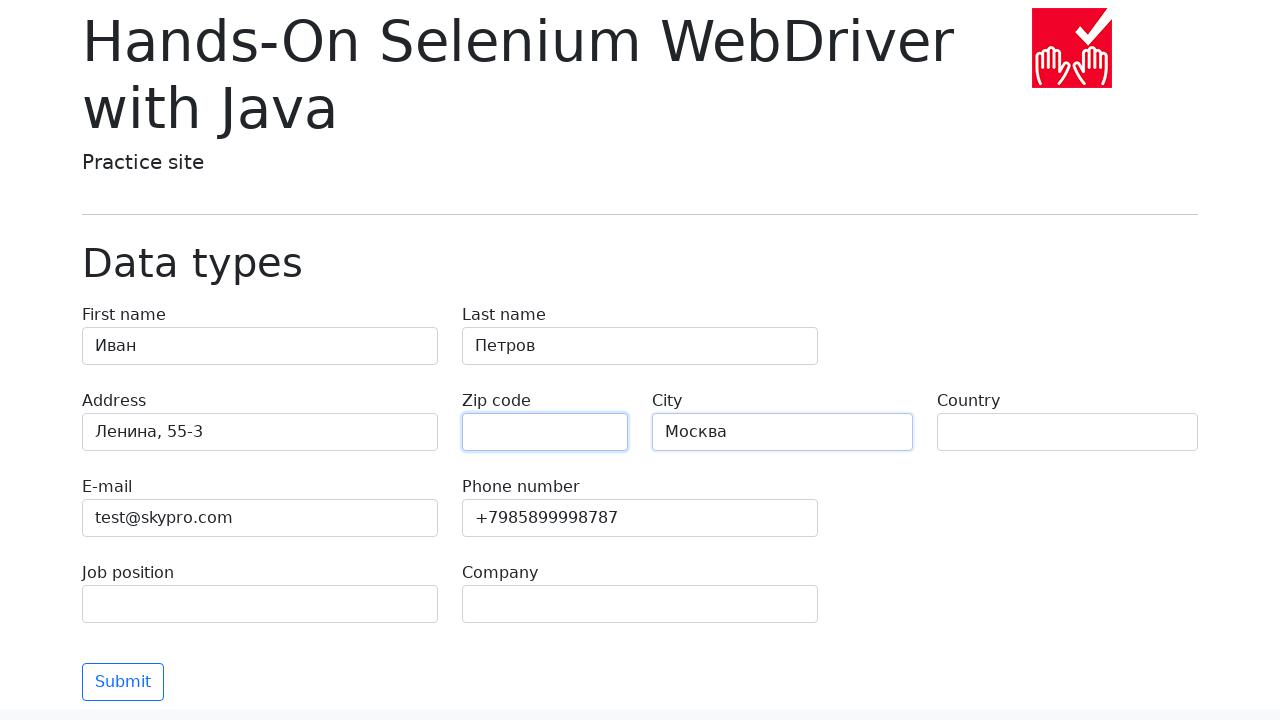

Filled 'country' field with 'Россия' on input[name='country']
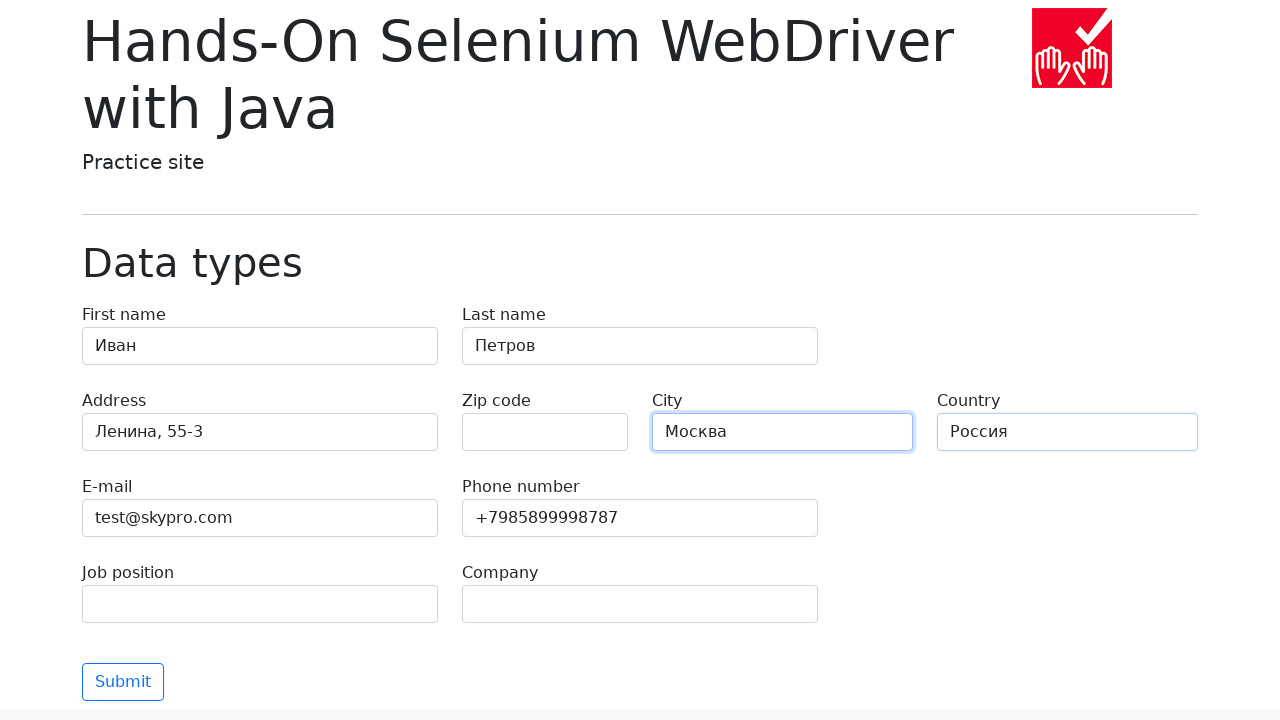

Filled 'job-position' field with 'QA' on input[name='job-position']
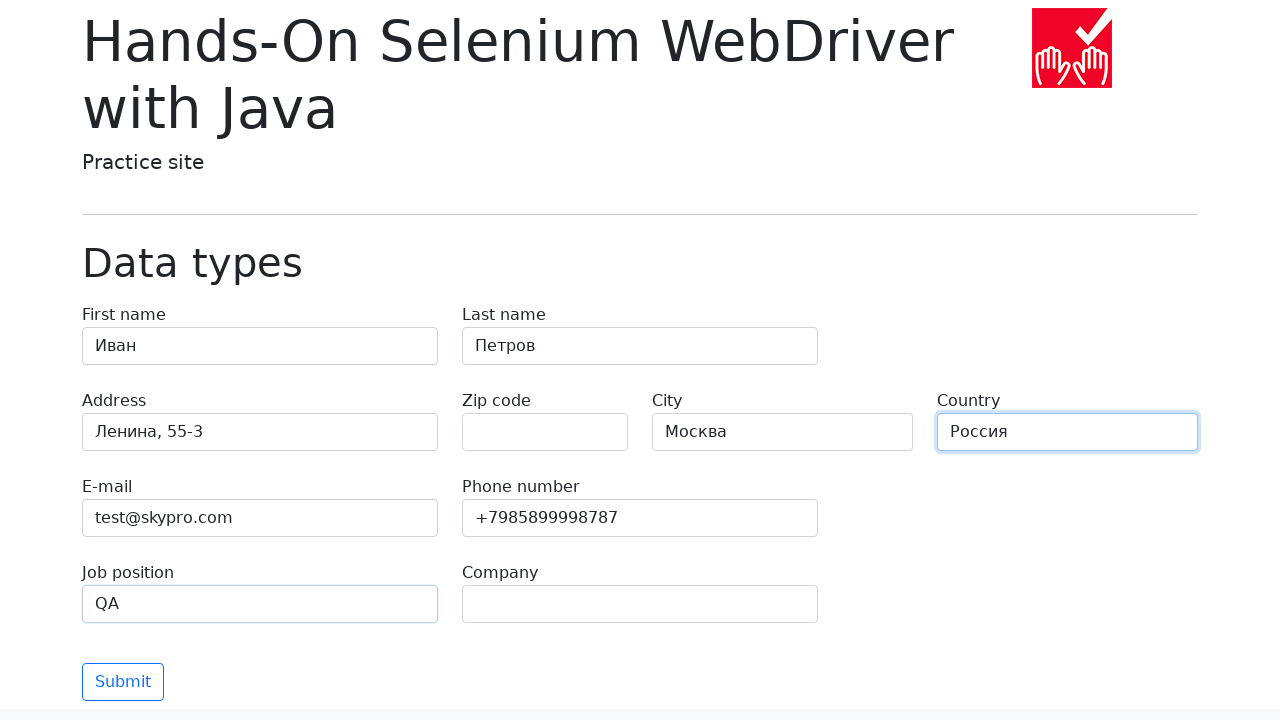

Filled 'company' field with 'SkyPro' on input[name='company']
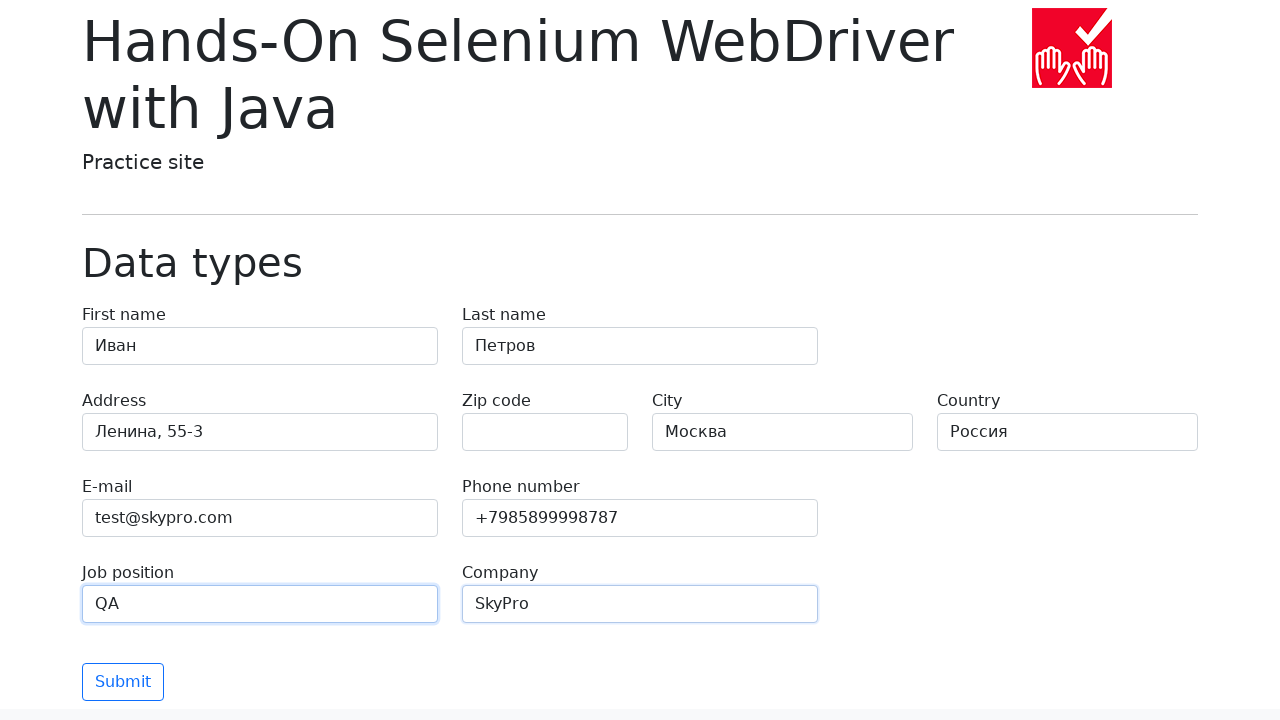

Clicked submit button to submit the form at (123, 682) on [type='submit']
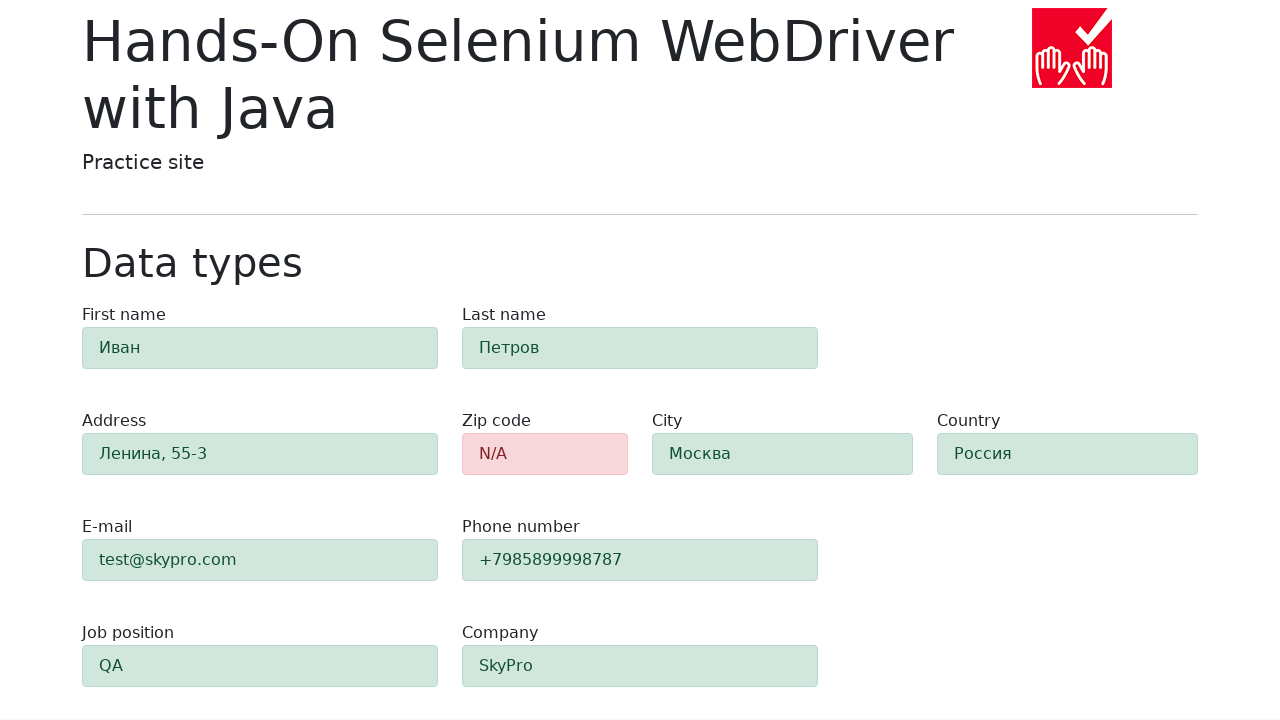

Form validation completed and zip-code field became visible
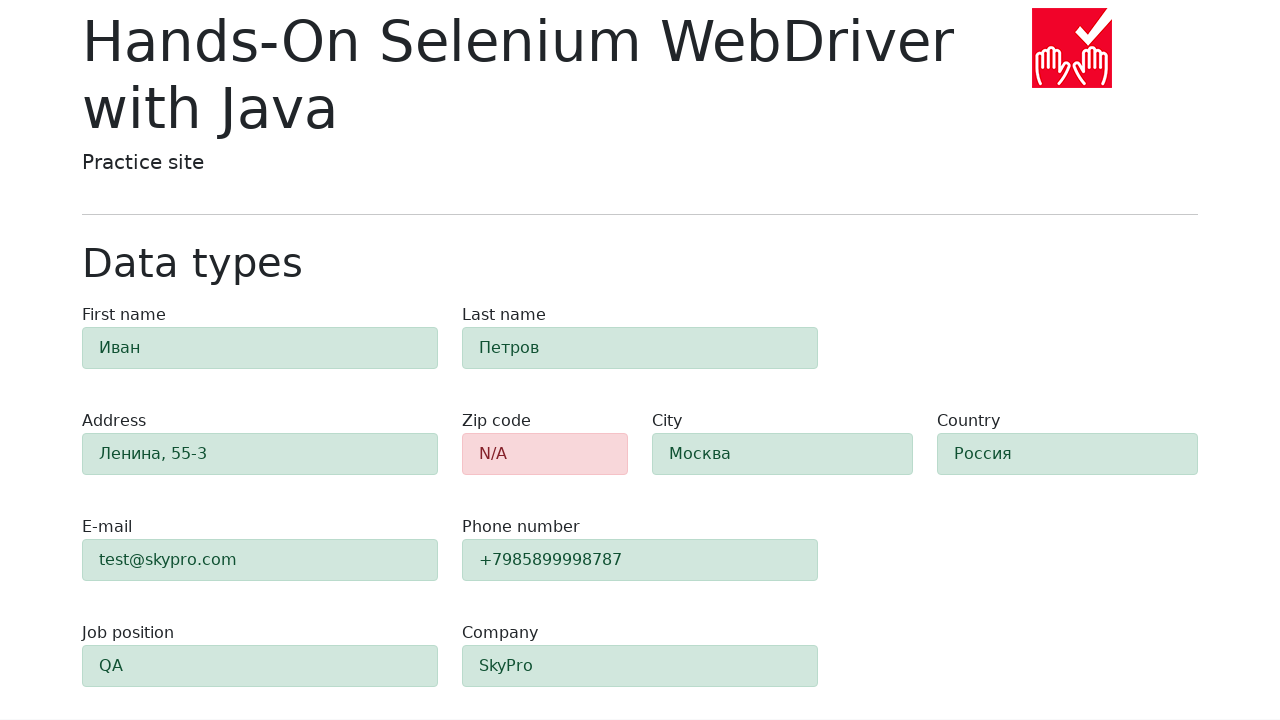

Verified 'first-name' field is visible with green background (valid input)
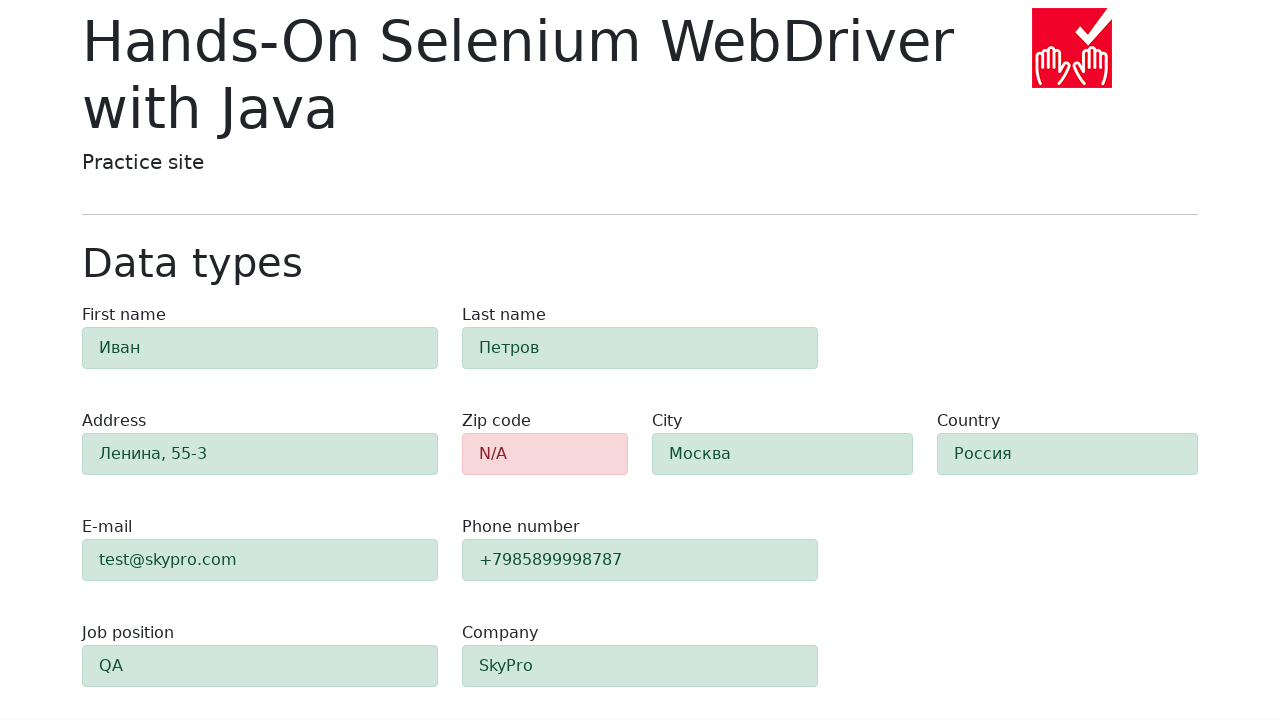

Verified 'last-name' field is visible with green background (valid input)
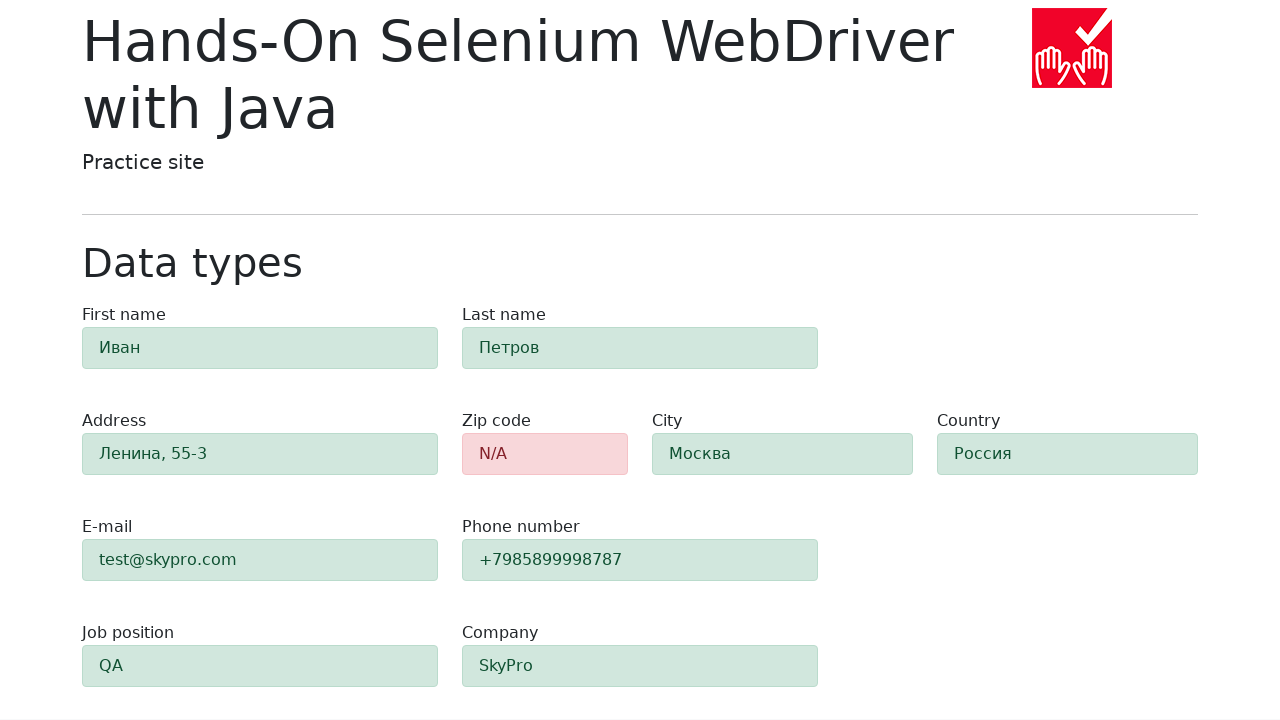

Verified 'address' field is visible with green background (valid input)
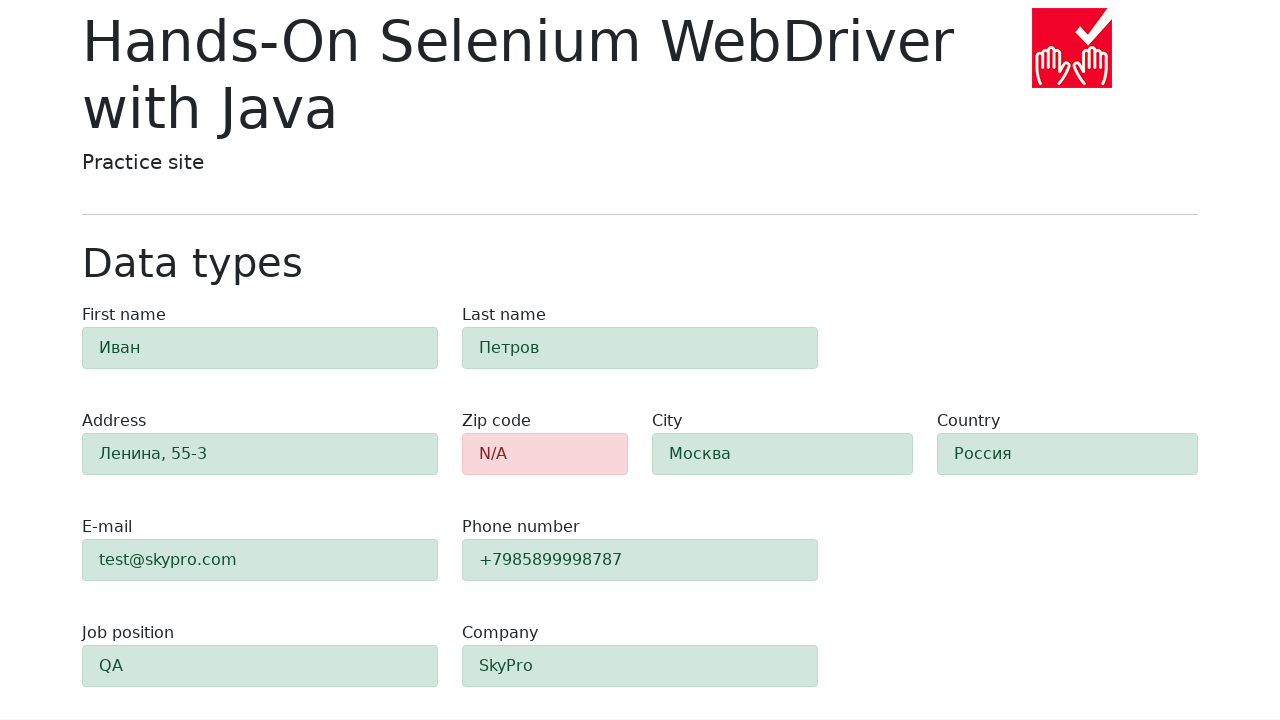

Verified 'e-mail' field is visible with green background (valid input)
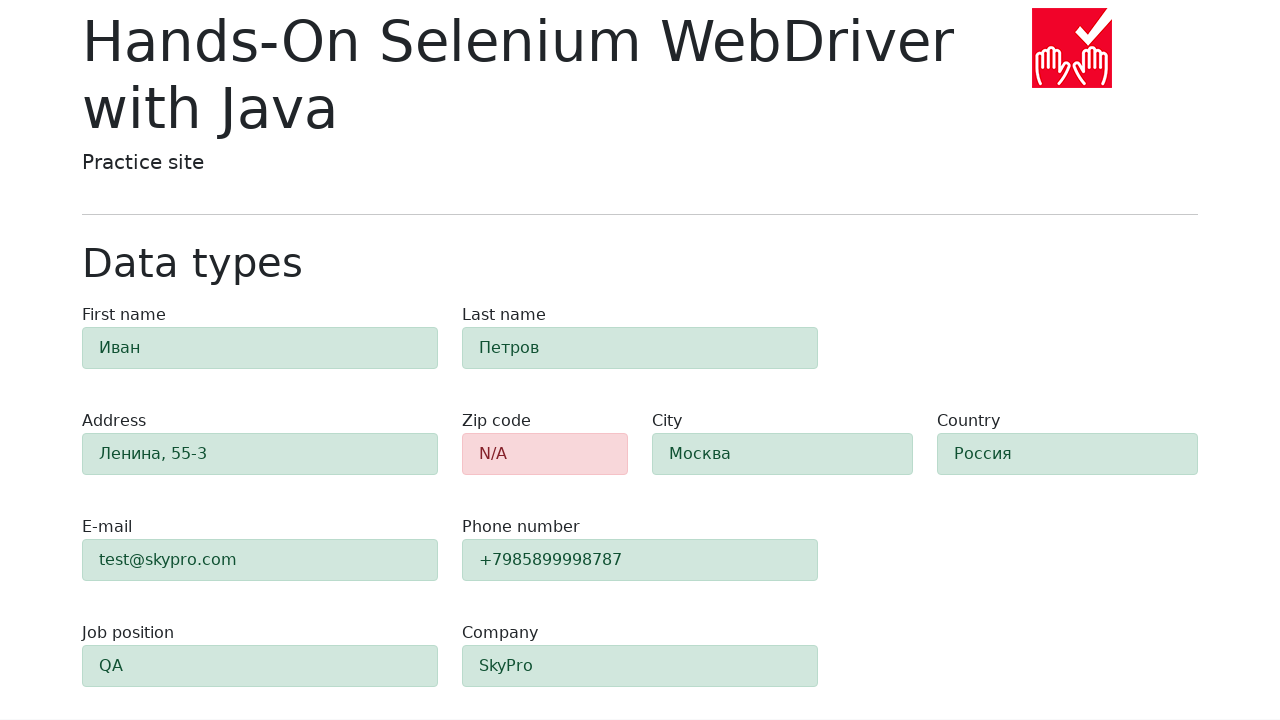

Verified 'phone' field is visible with green background (valid input)
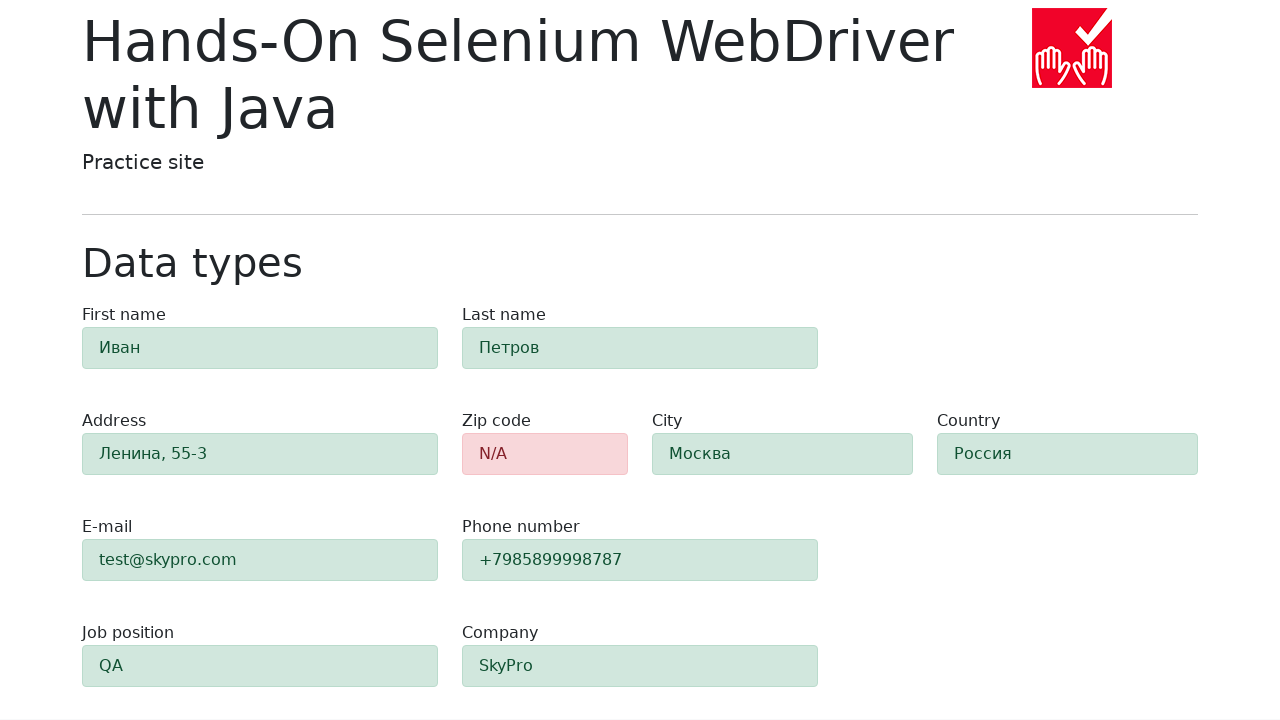

Verified 'city' field is visible with green background (valid input)
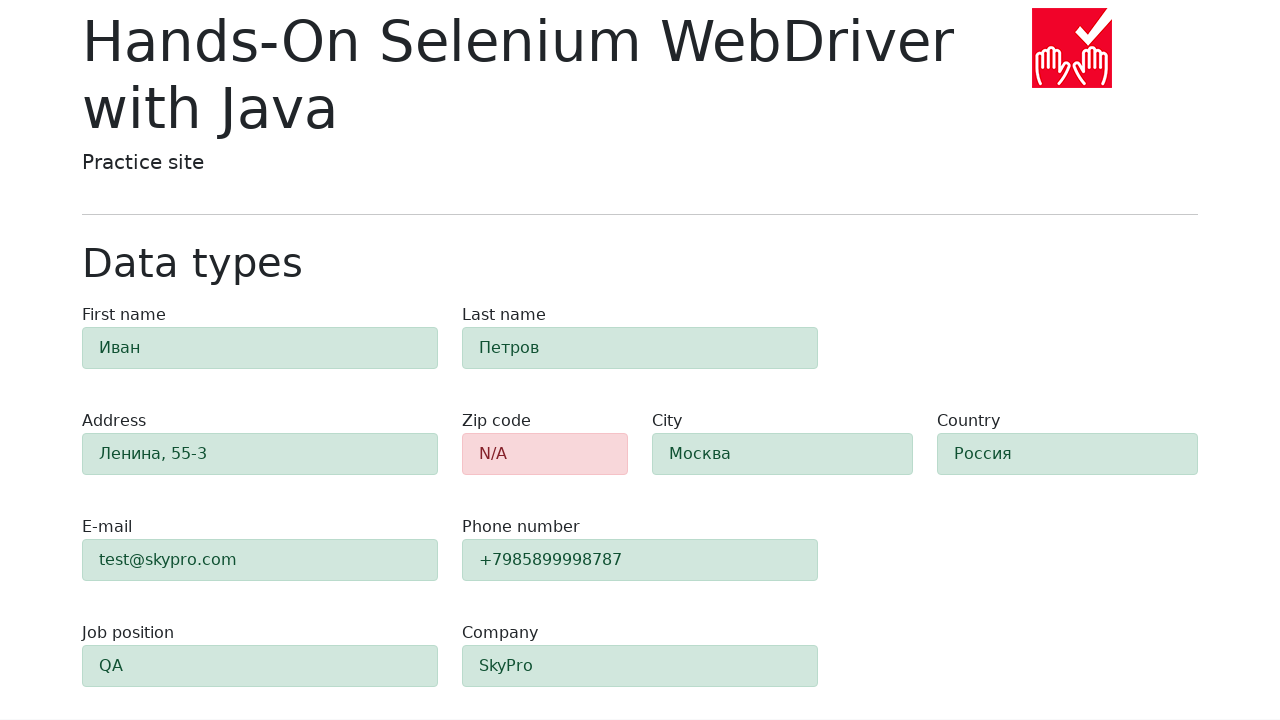

Verified 'country' field is visible with green background (valid input)
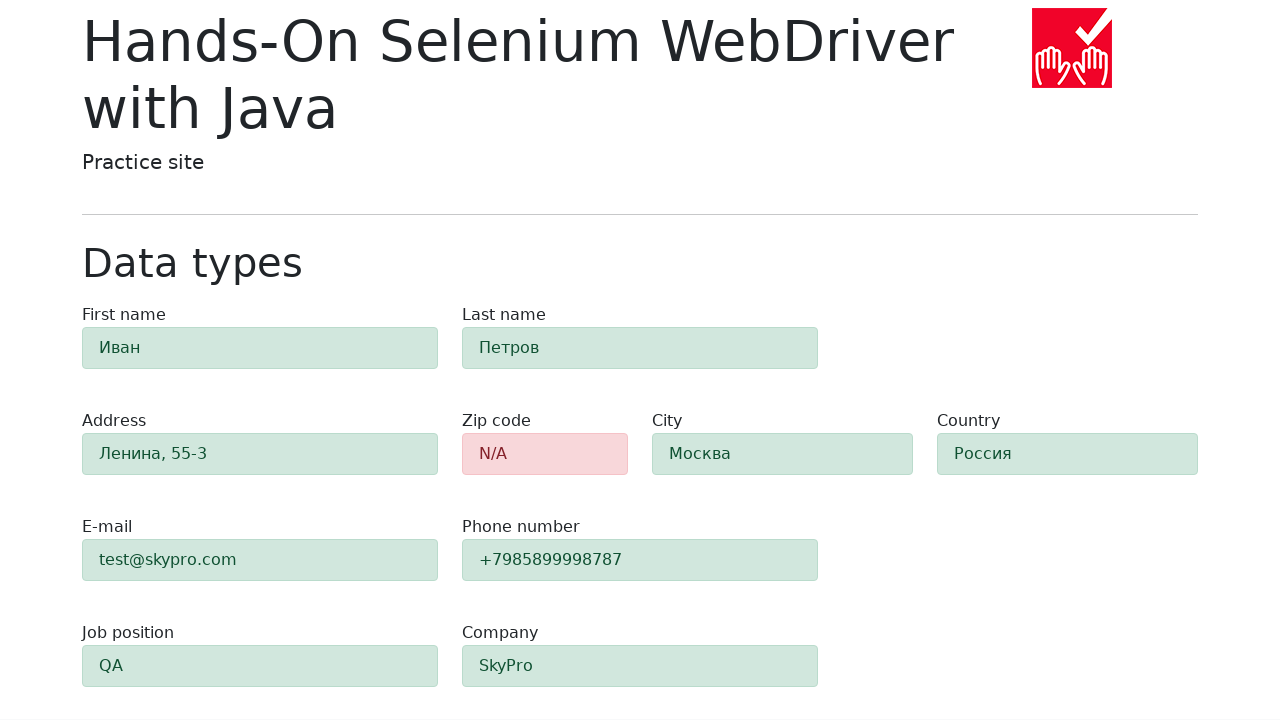

Verified 'job-position' field is visible with green background (valid input)
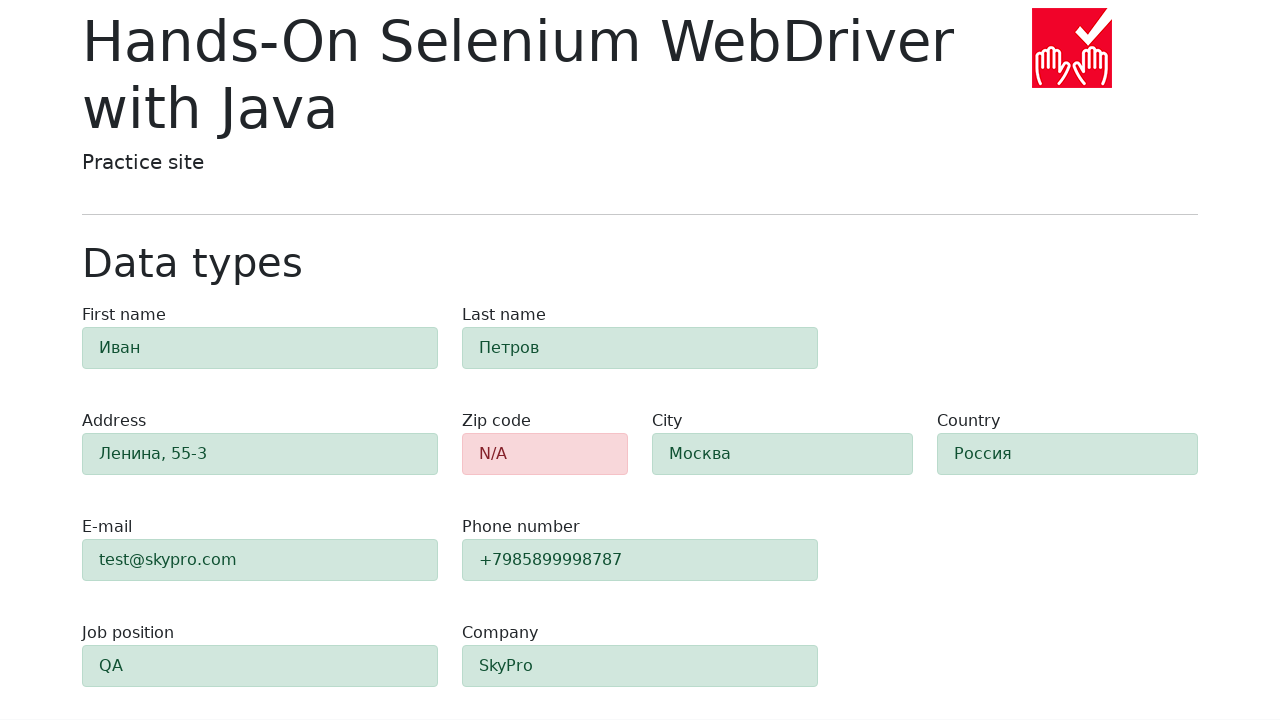

Verified 'company' field is visible with green background (valid input)
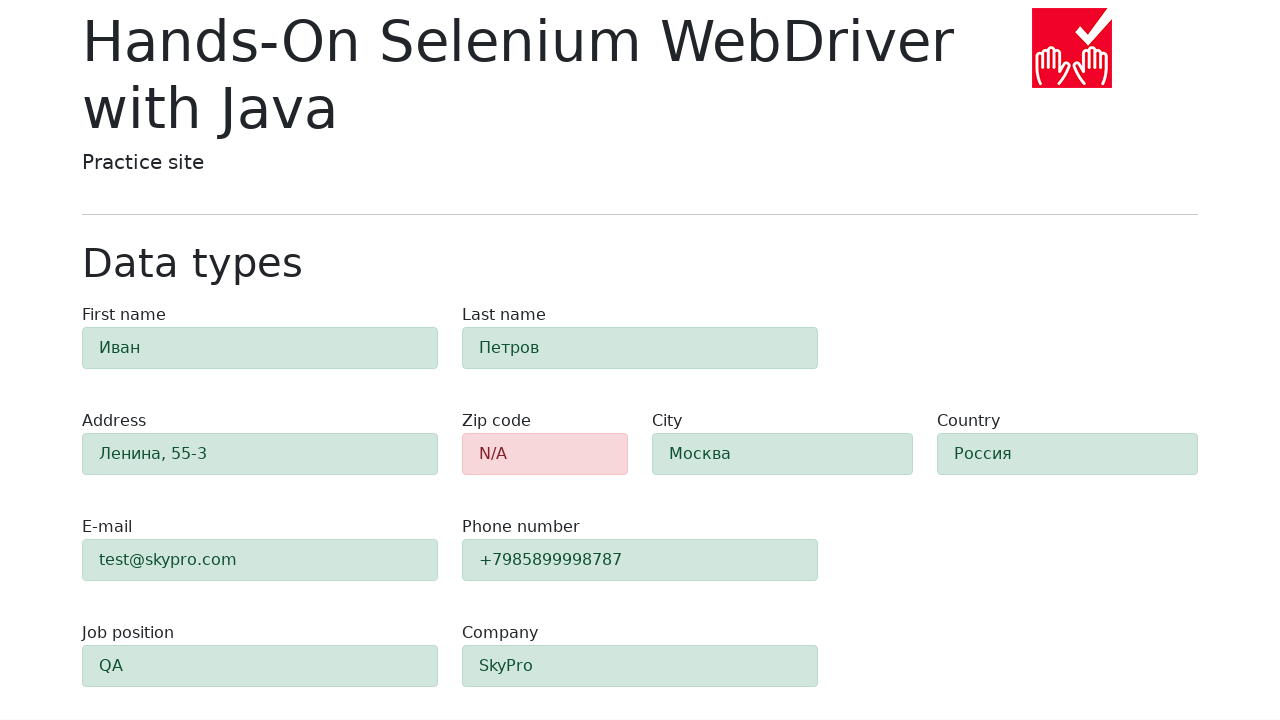

Verified zip-code field is visible with red background (validation error - empty field)
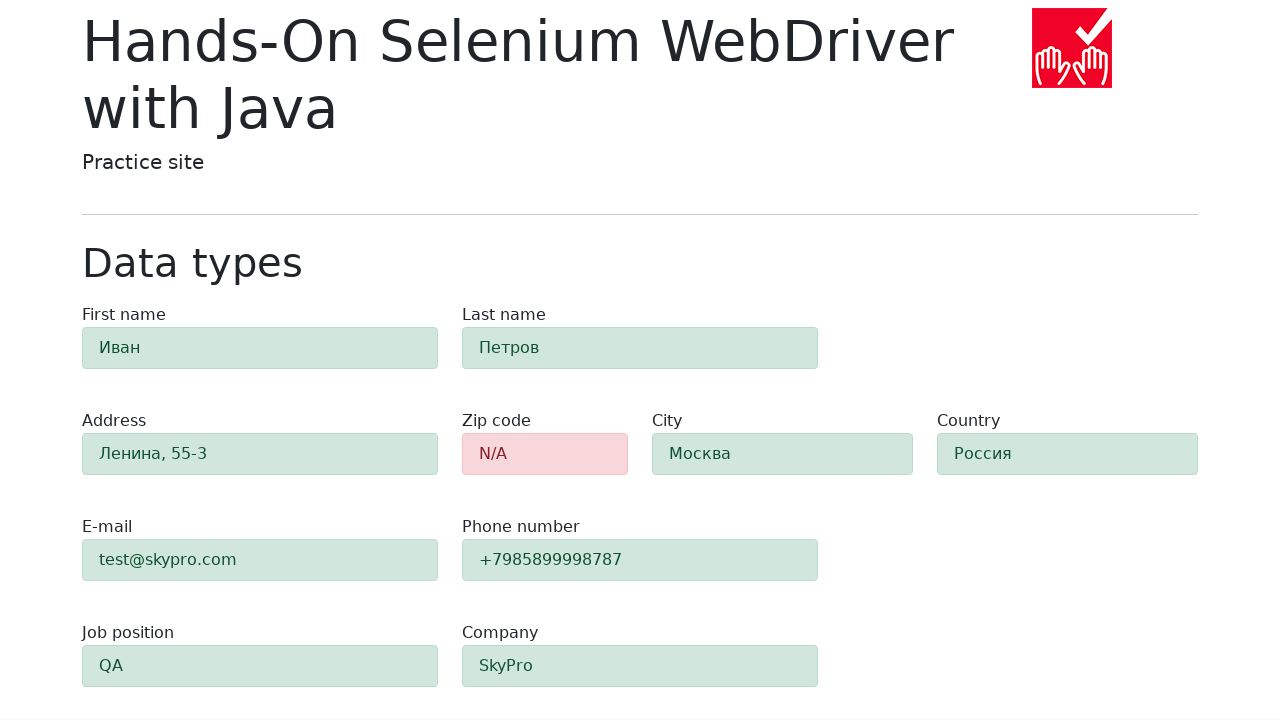

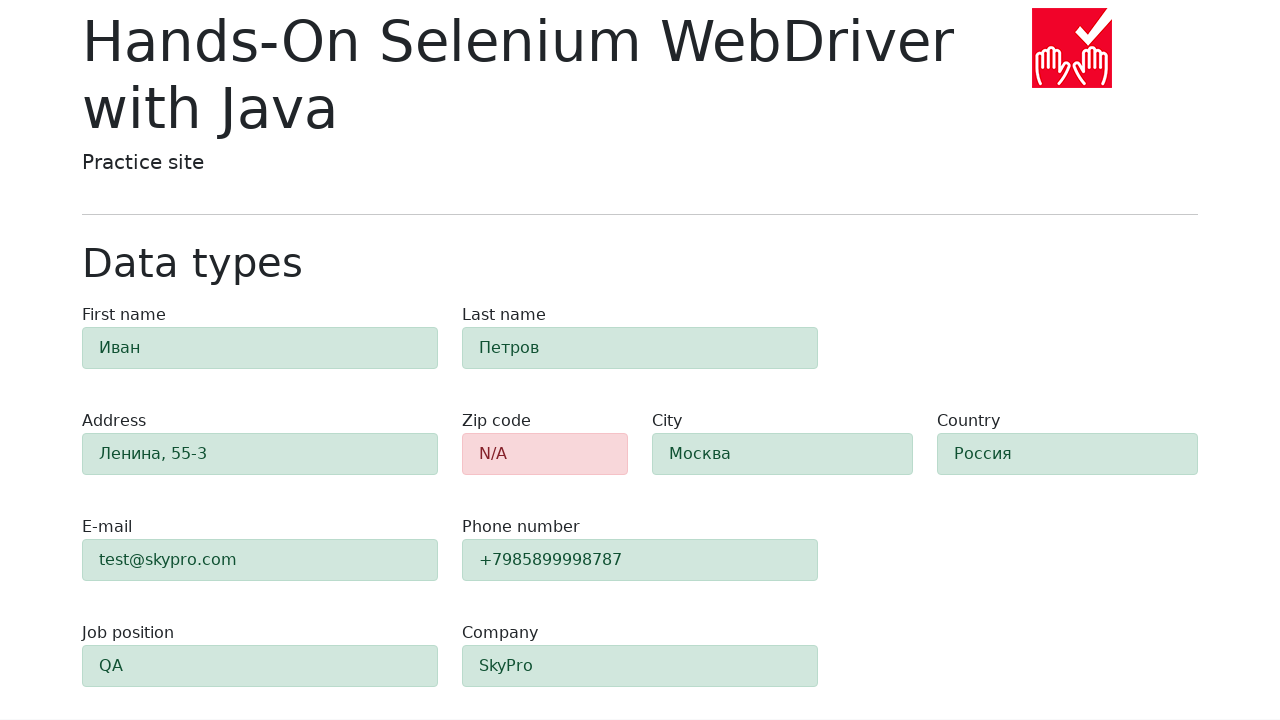